Tests checkbox functionality by navigating to checkboxes page and toggling all checkboxes to checked state

Starting URL: https://the-internet.herokuapp.com

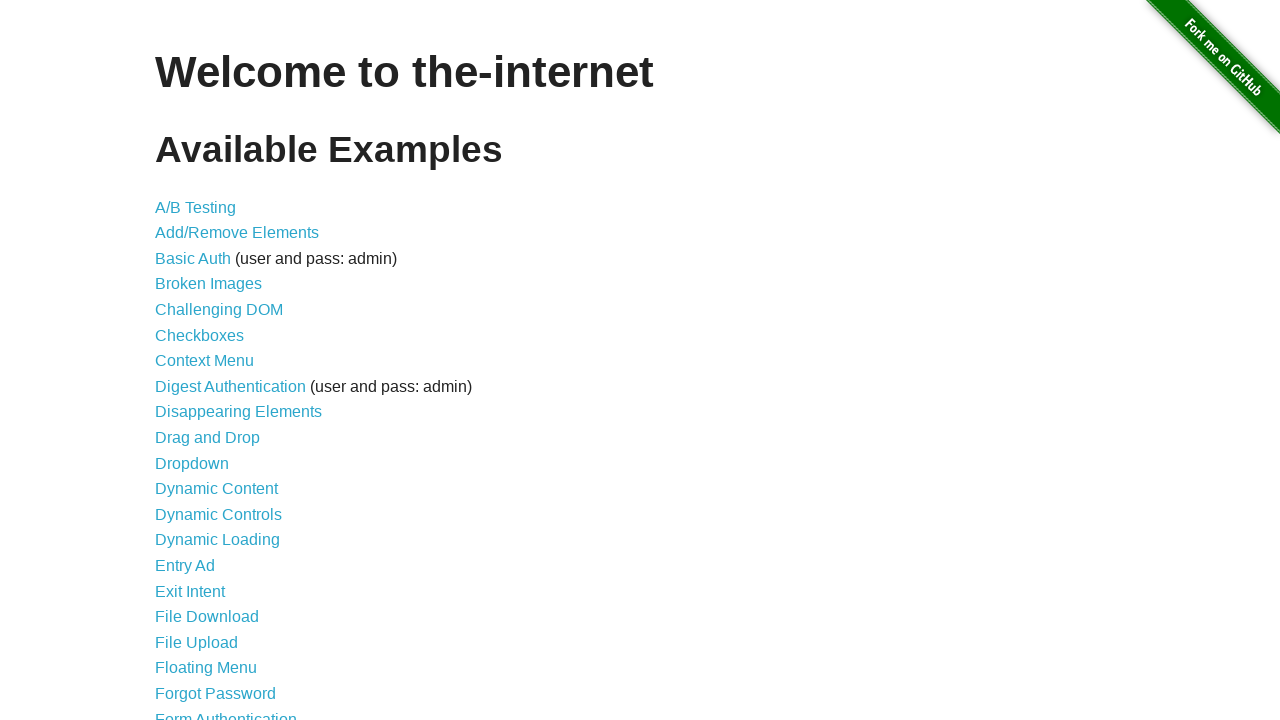

Clicked on Checkboxes link to navigate to checkboxes page at (200, 335) on text=Checkboxes
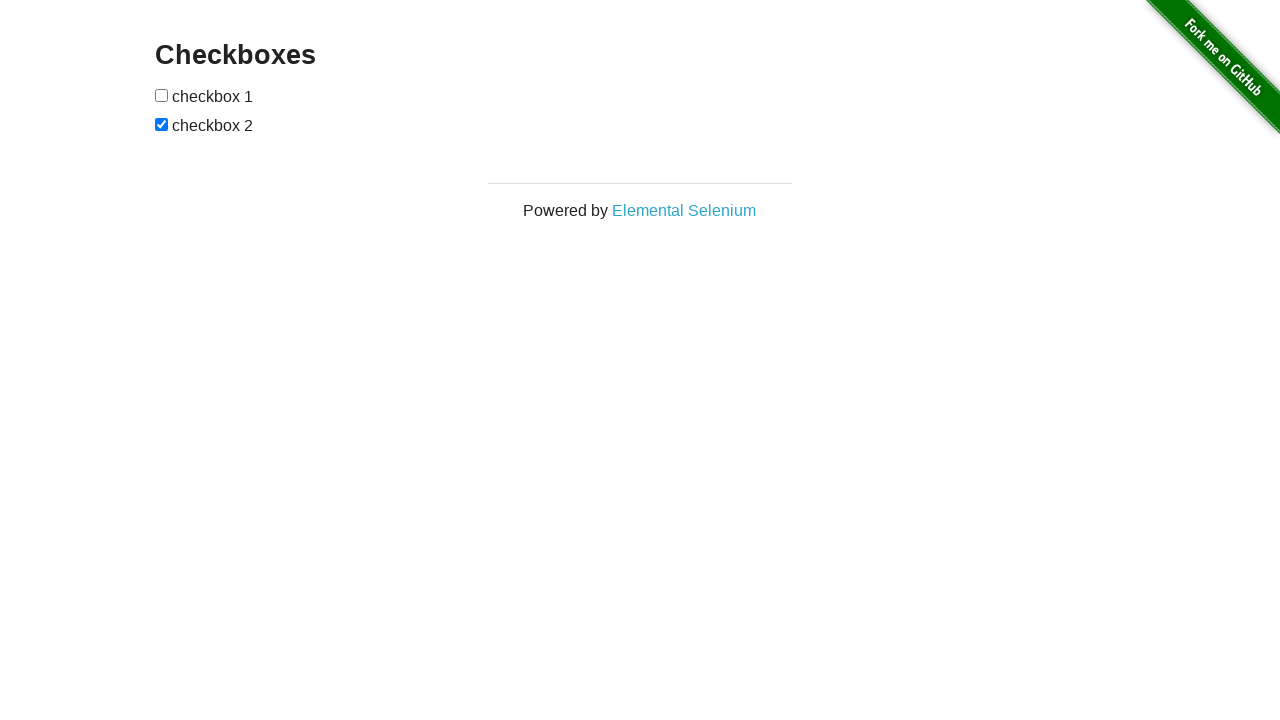

Waited for checkboxes to be present on the page
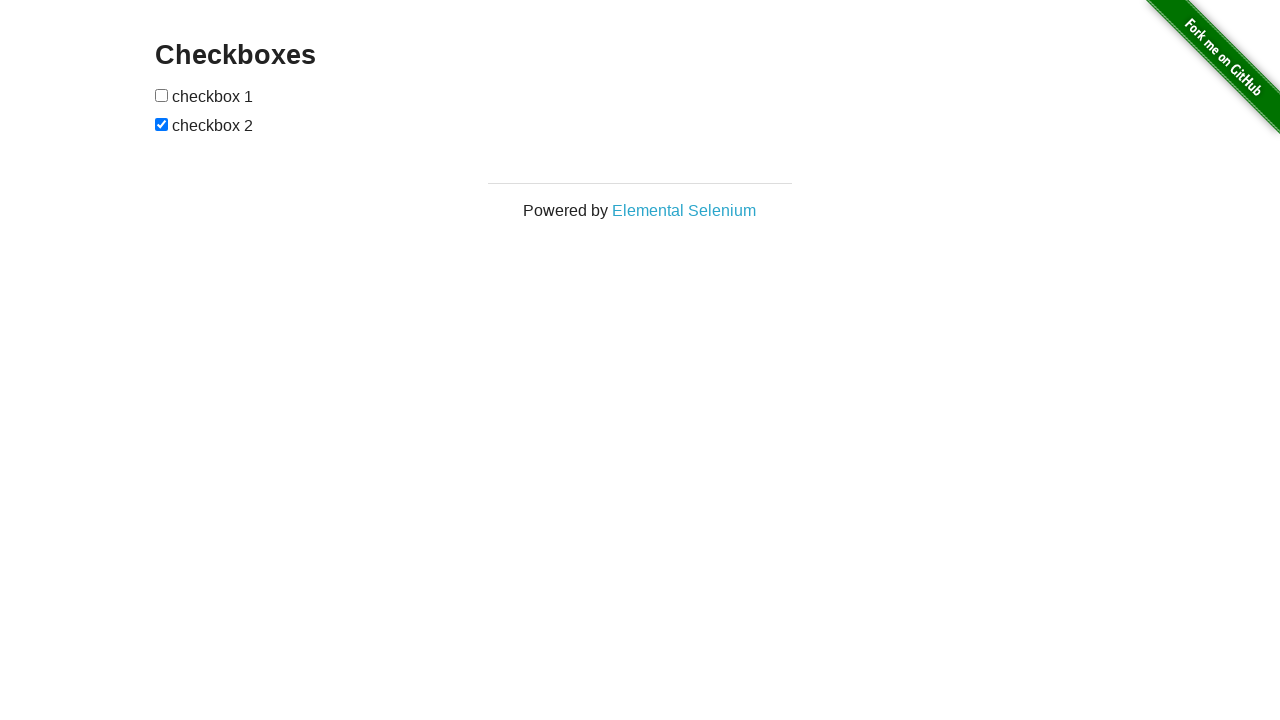

Located all checkbox elements on the page
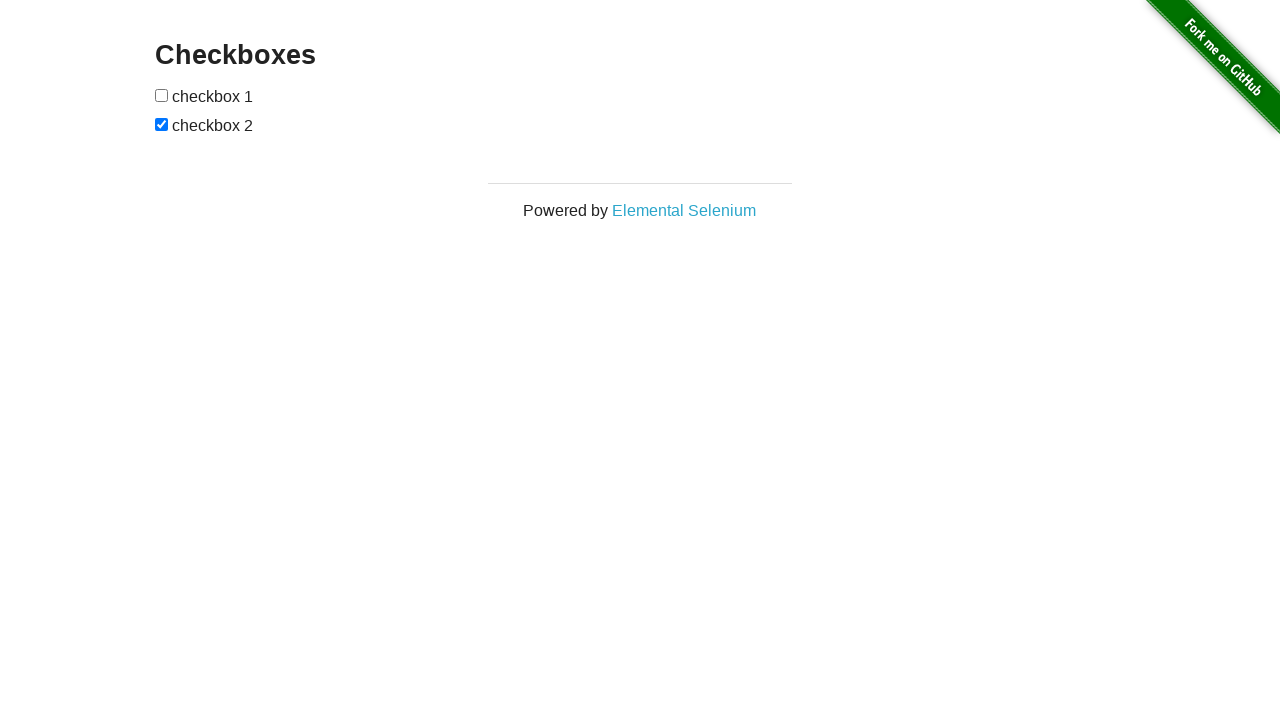

Toggled checkbox 1 to checked state at (162, 95) on input[type='checkbox'] >> nth=0
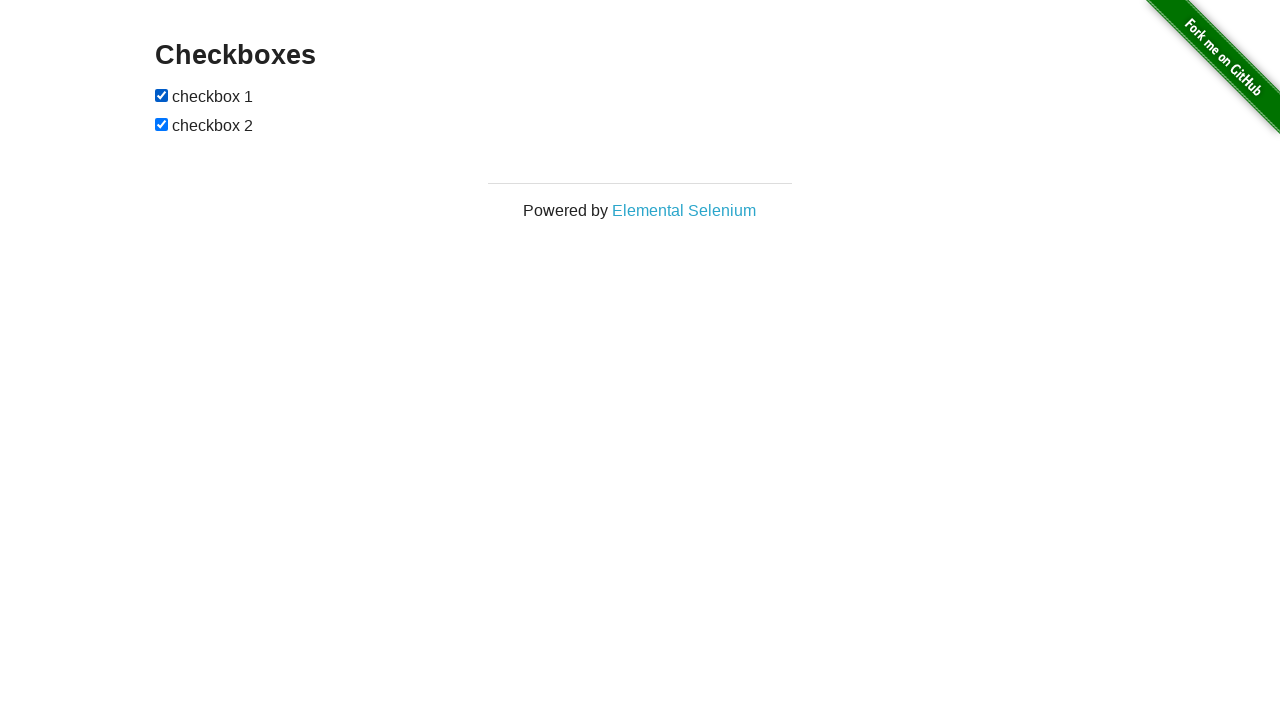

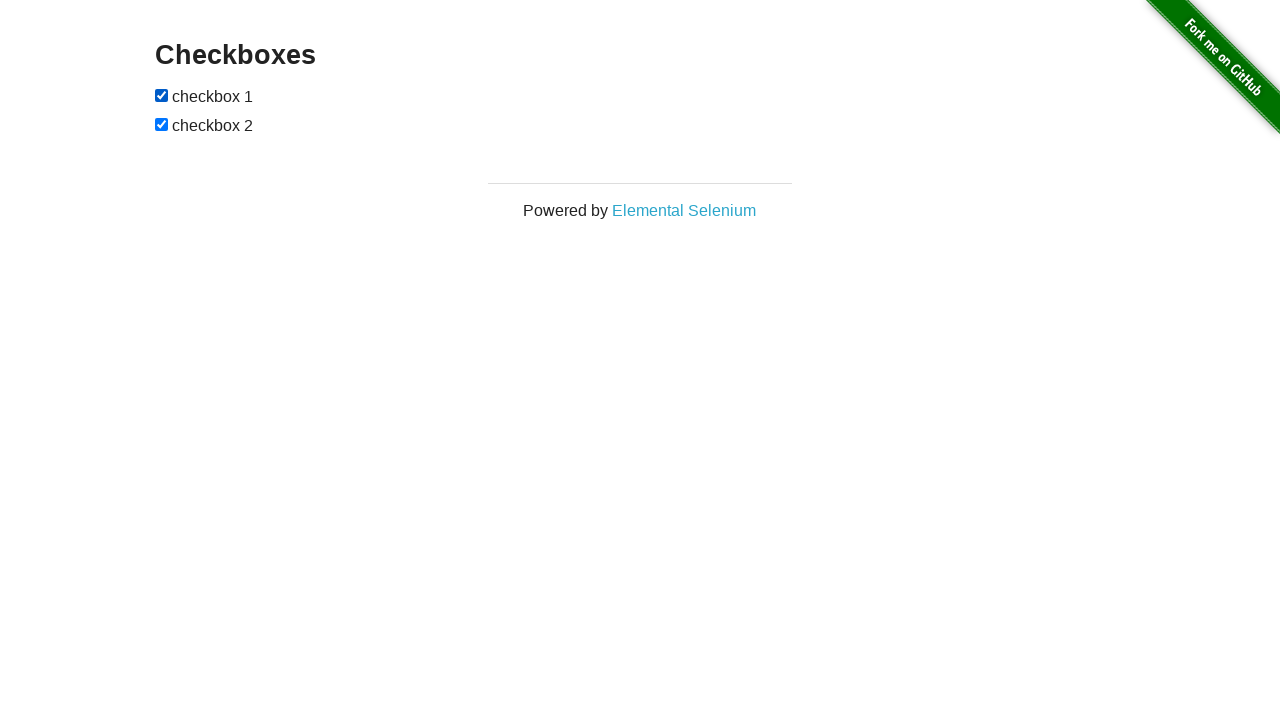